Tests dropdown selection functionality on a registration form by selecting a skill from the dropdown menu

Starting URL: https://demo.automationtesting.in/Register.html

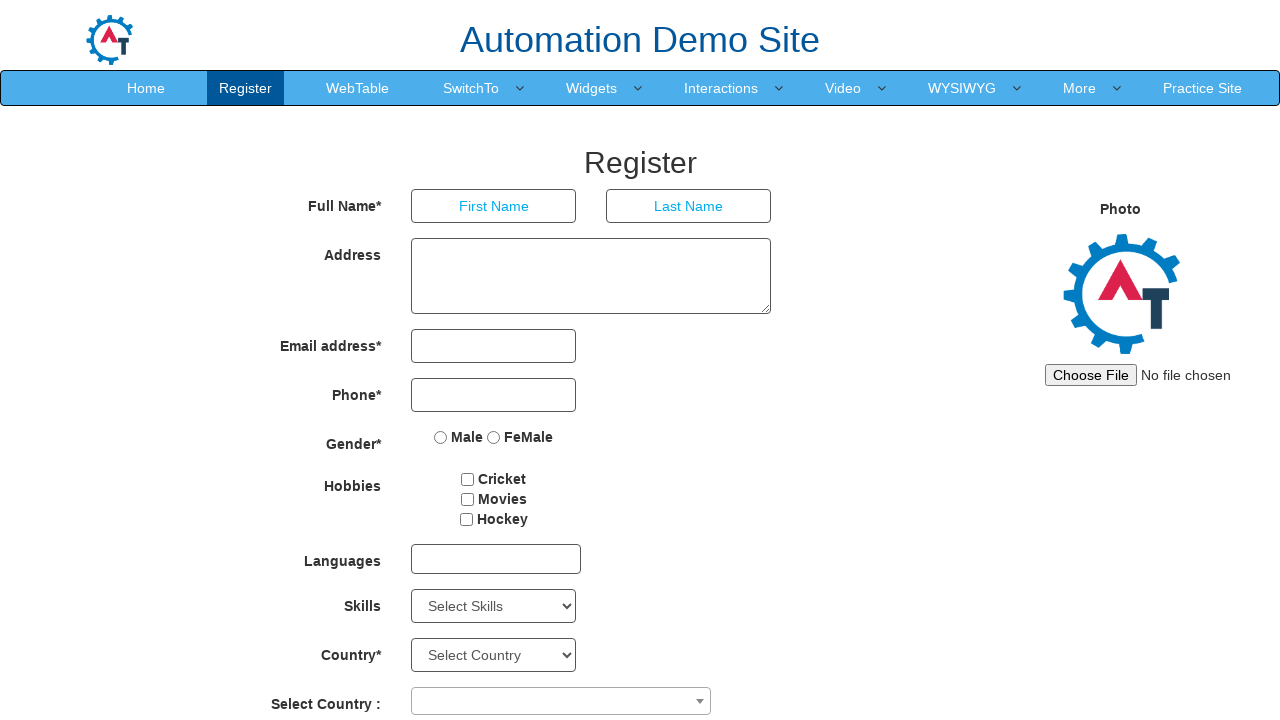

Located the Skills dropdown element
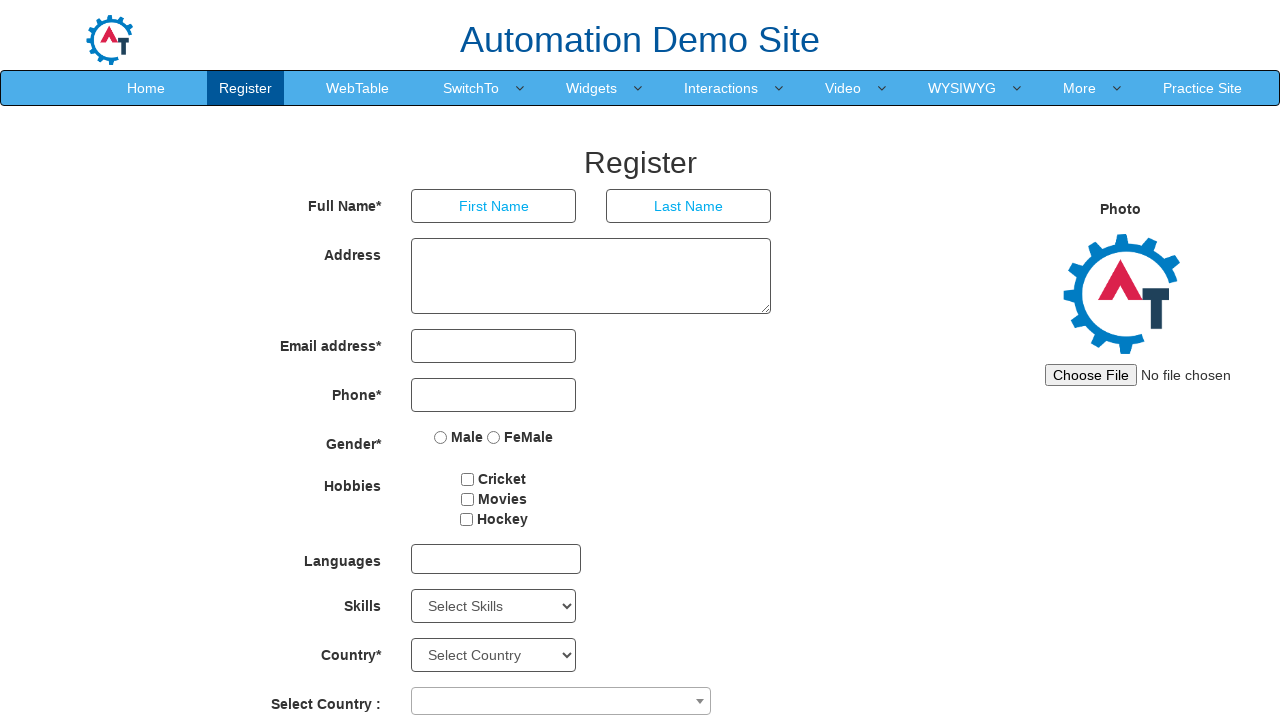

Selected 'Adobe Photoshop' from the Skills dropdown on #Skills
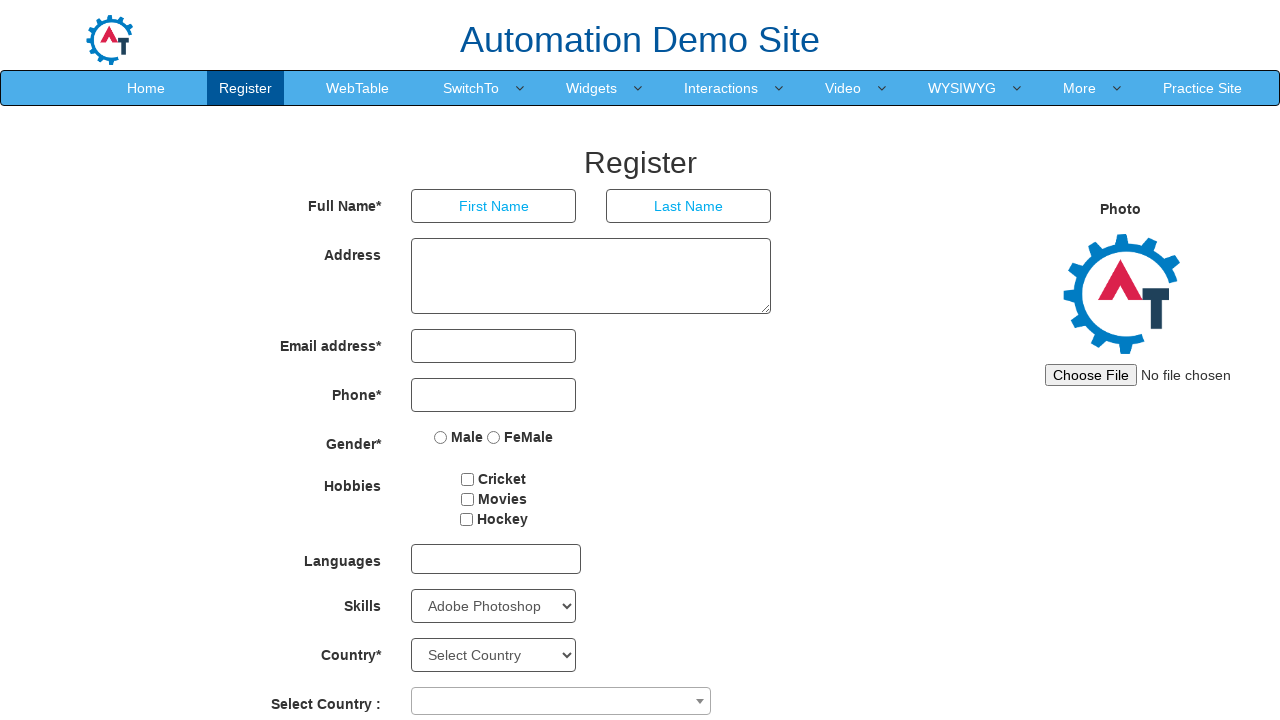

Retrieved the selected value from the Skills dropdown
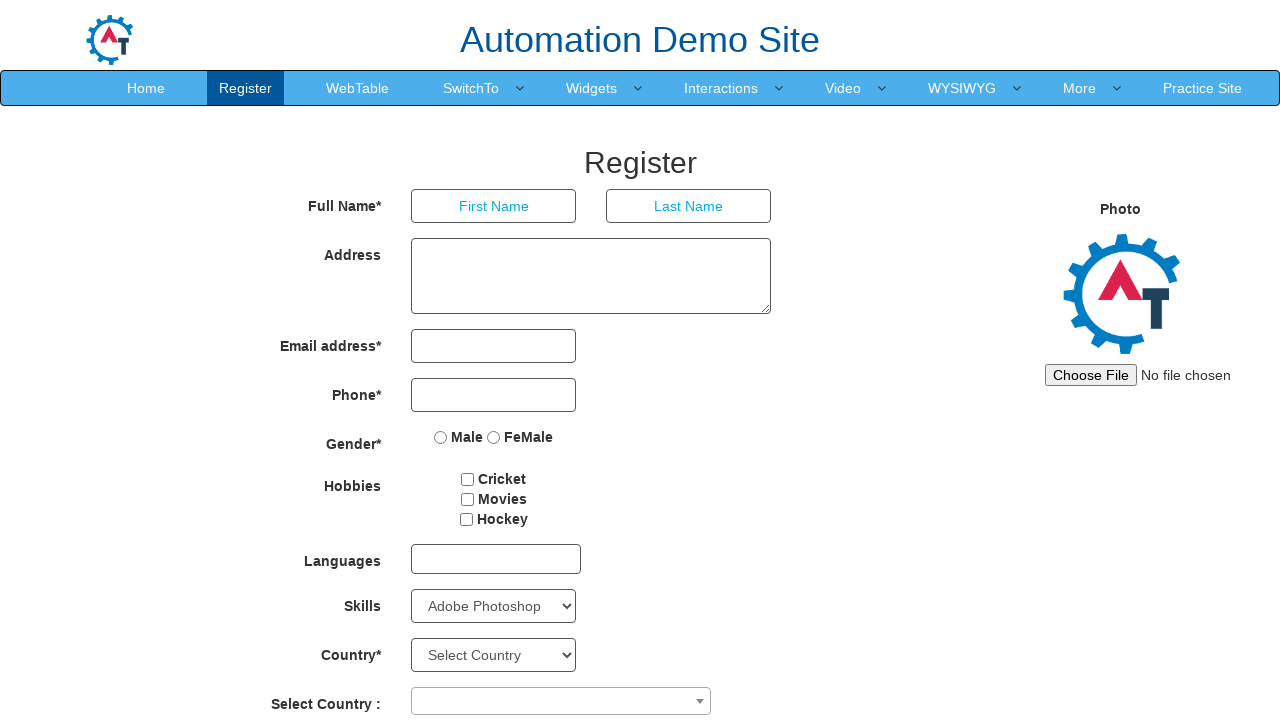

Printed selected skill: Adobe Photoshop
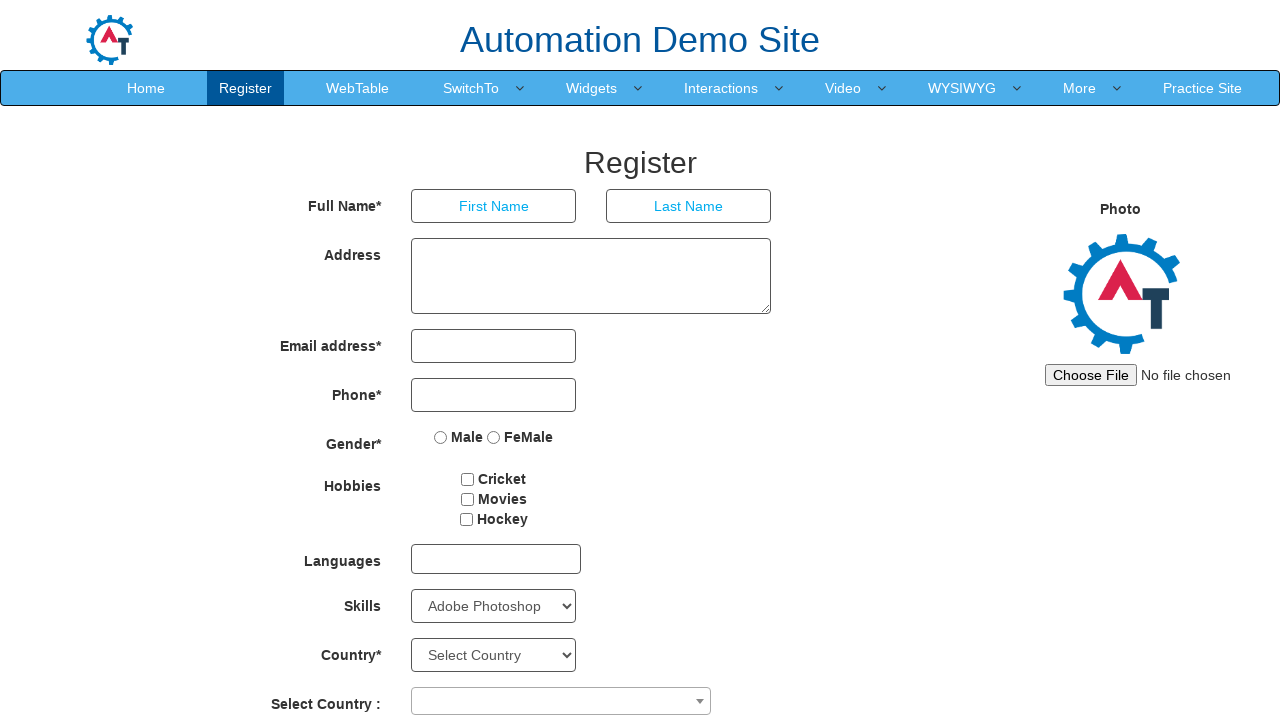

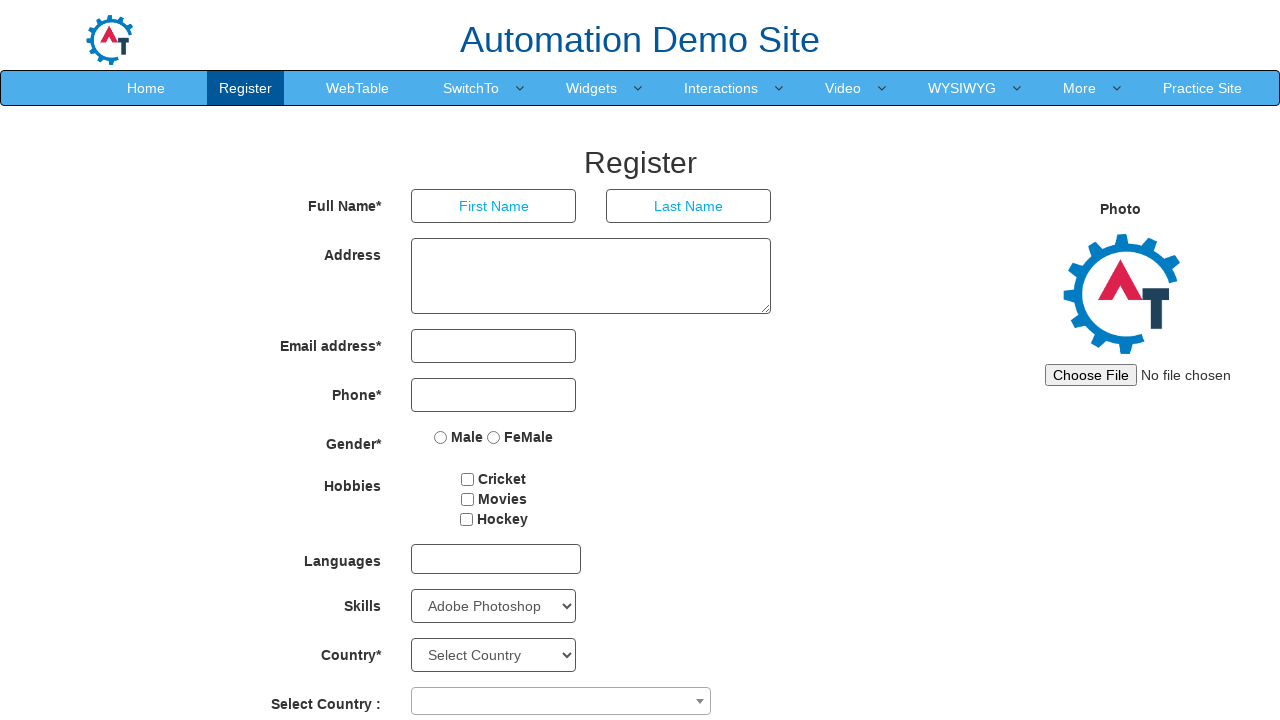